Tests A/B test opt-out functionality by verifying the page is in an A/B test group, then adding an opt-out cookie and confirming the page shows "No A/B Test" after refresh

Starting URL: http://the-internet.herokuapp.com/abtest

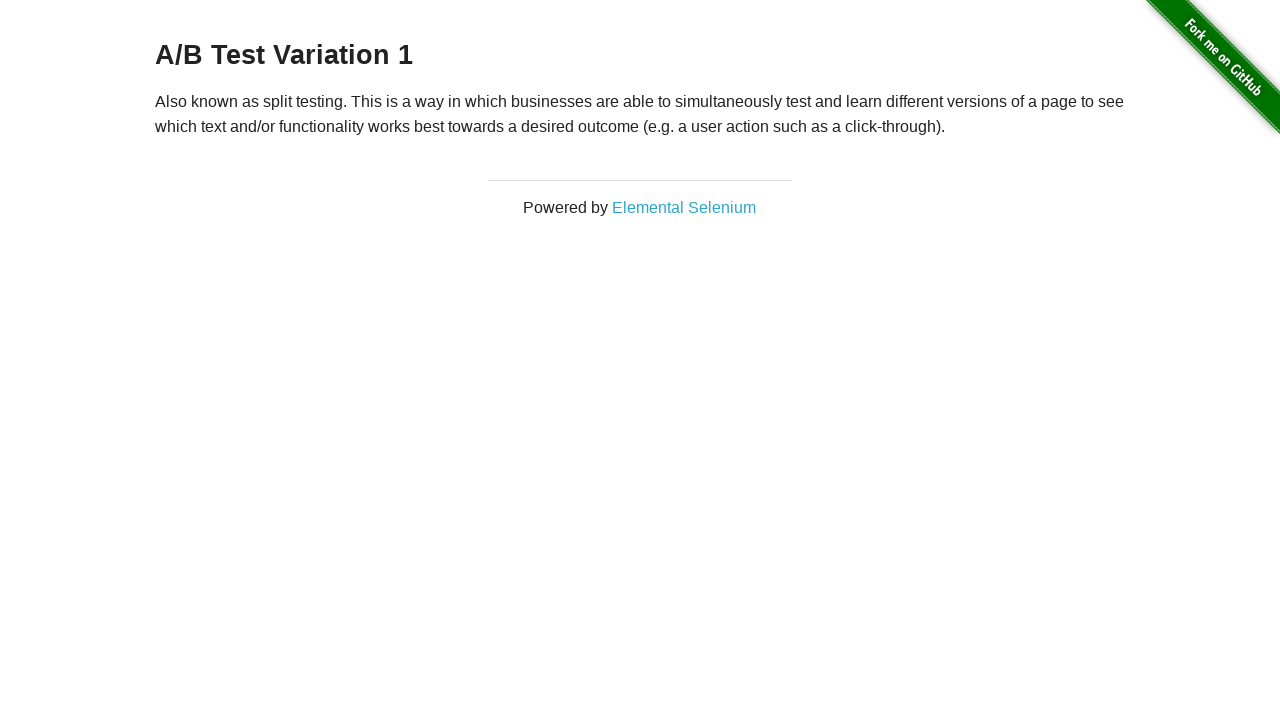

Retrieved heading text to verify A/B test group
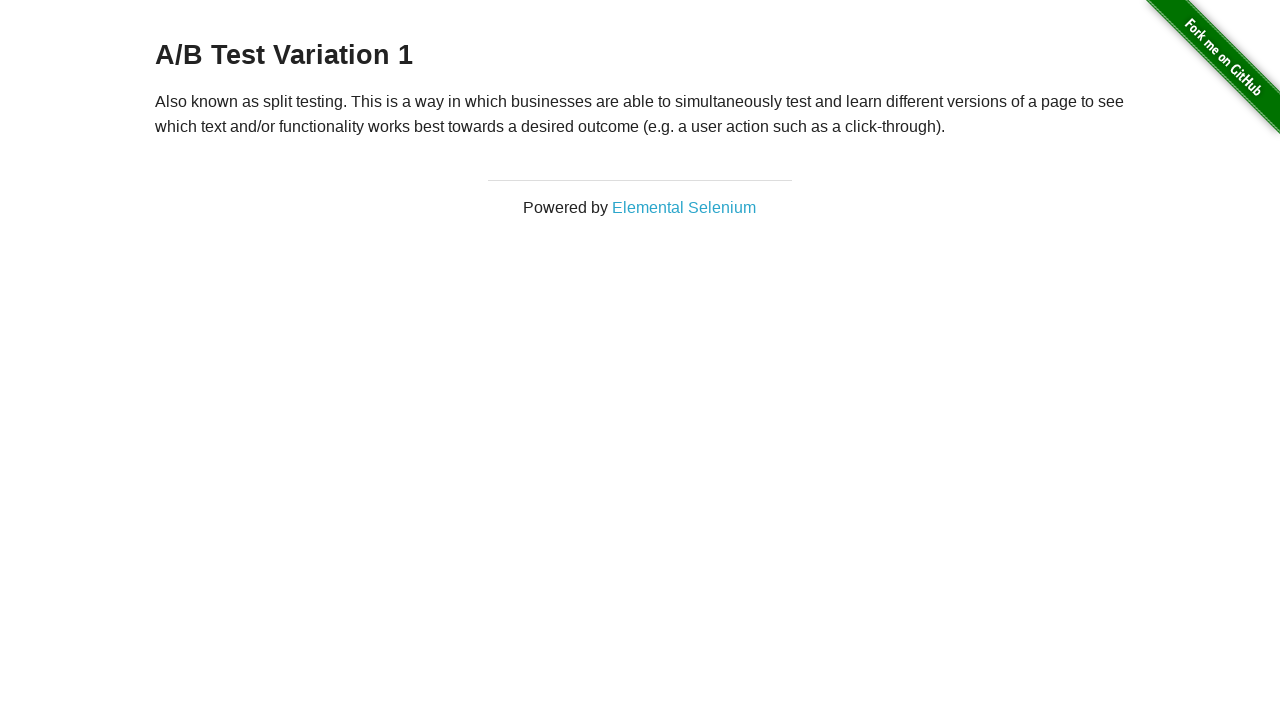

Verified page shows A/B test heading: A/B Test Variation 1
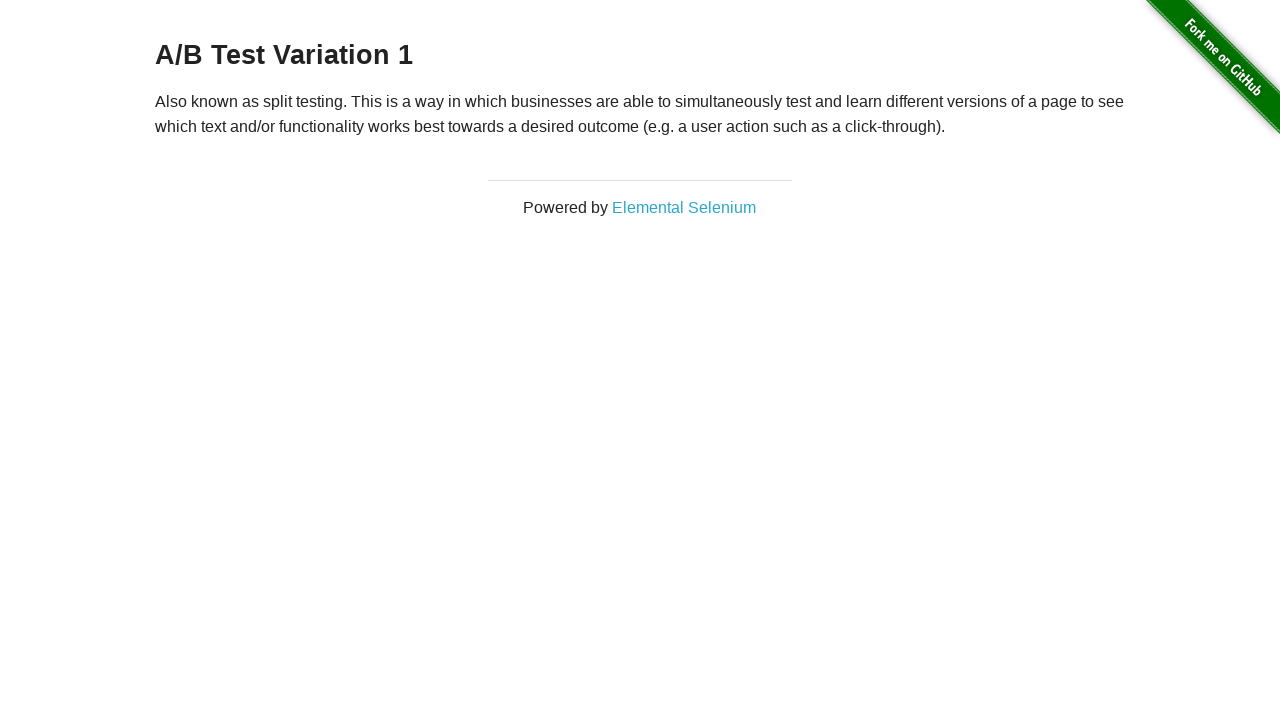

Added optimizelyOptOut cookie to browser context
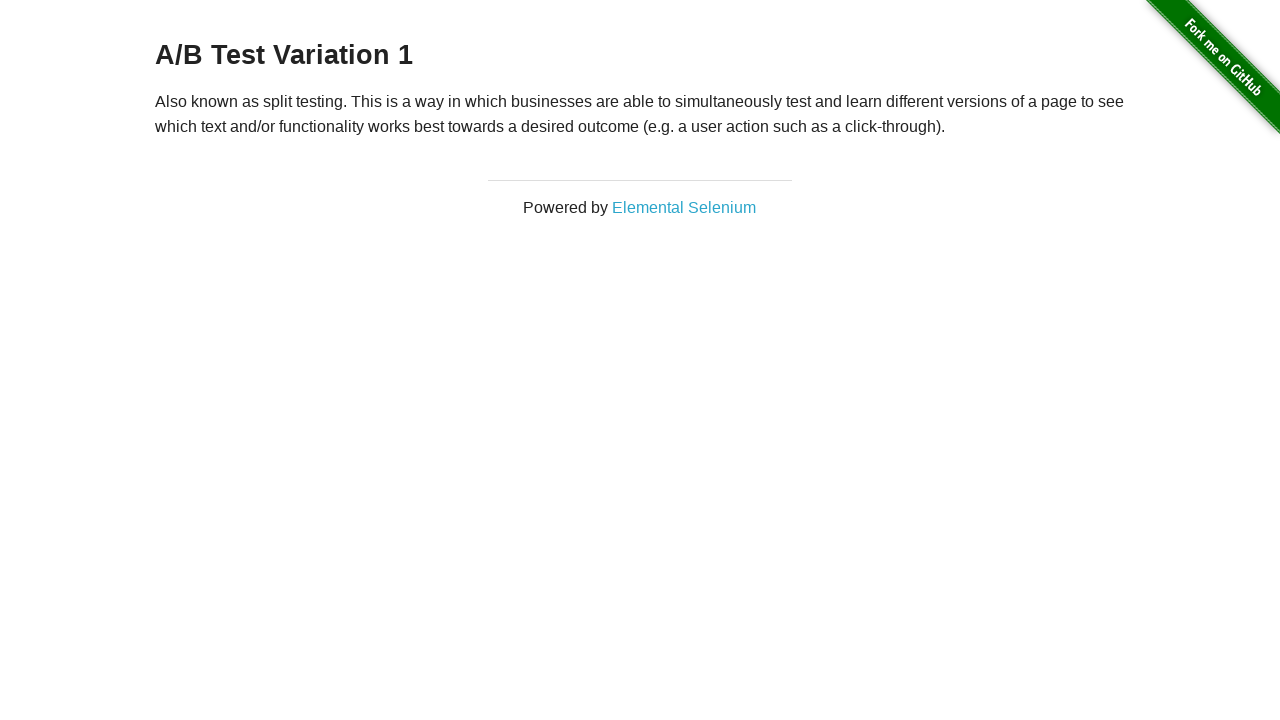

Reloaded page after adding opt-out cookie
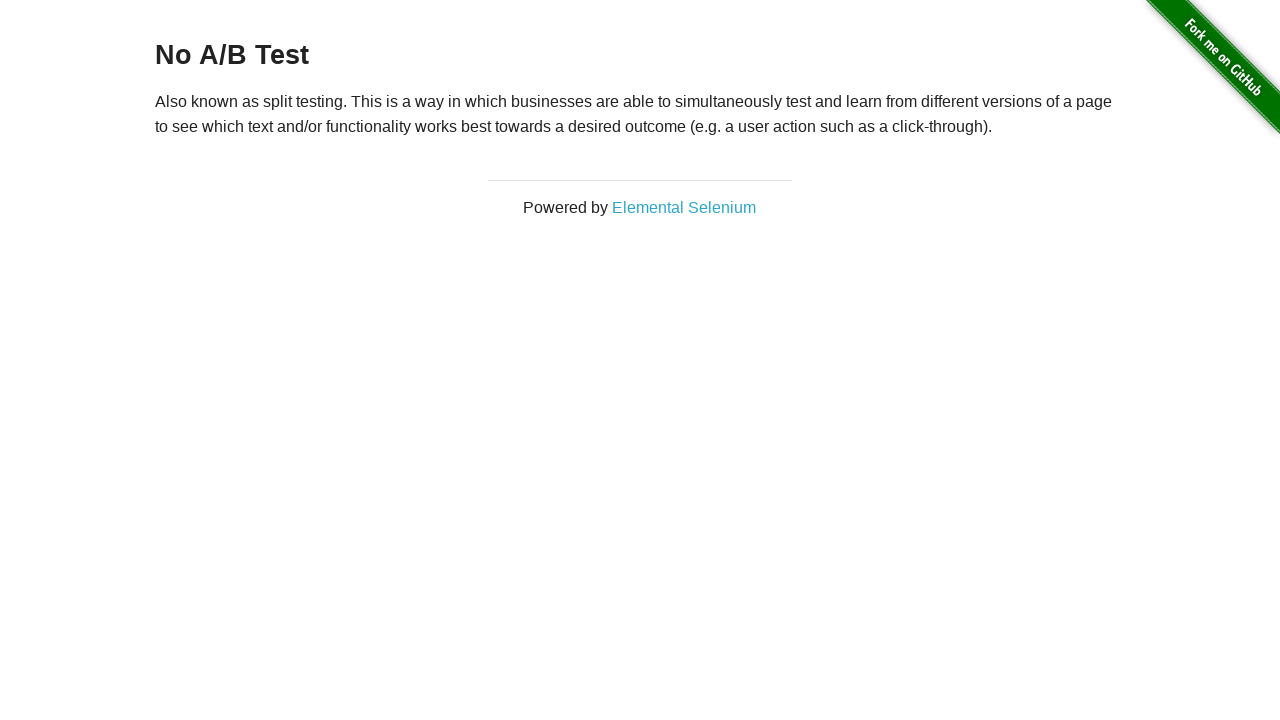

Retrieved heading text to verify opt-out status
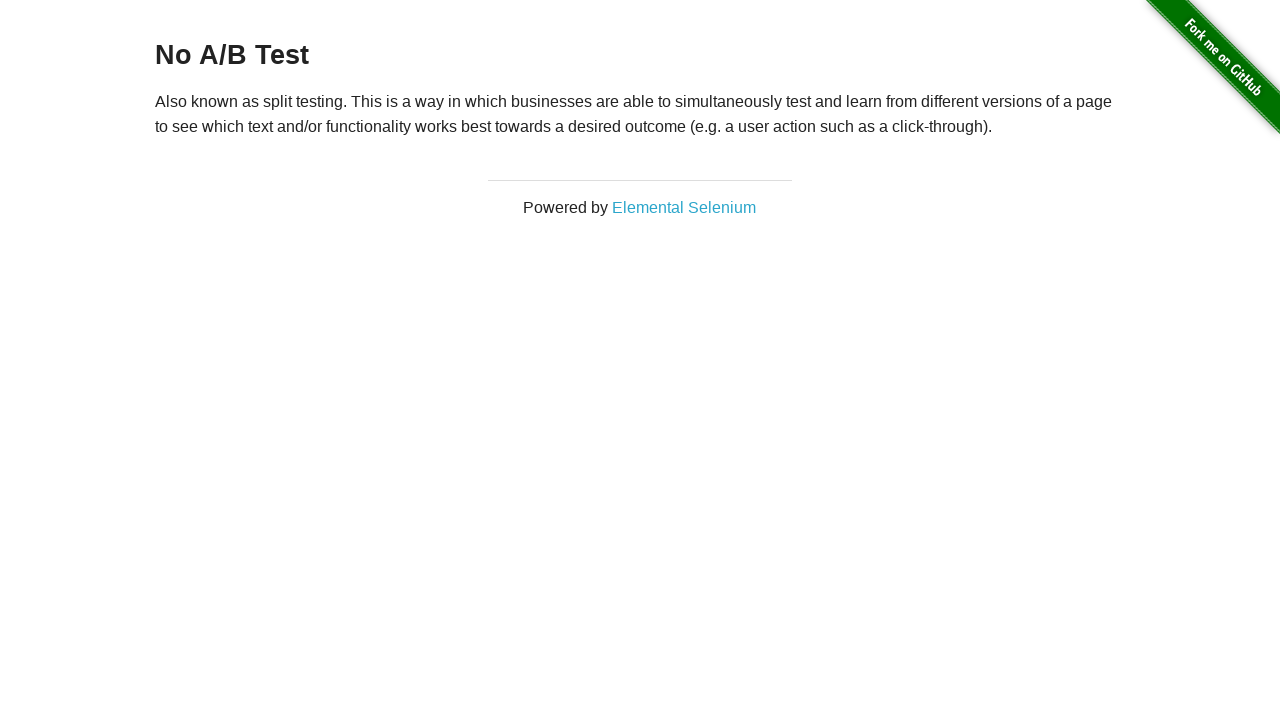

Confirmed page displays 'No A/B Test' after opt-out
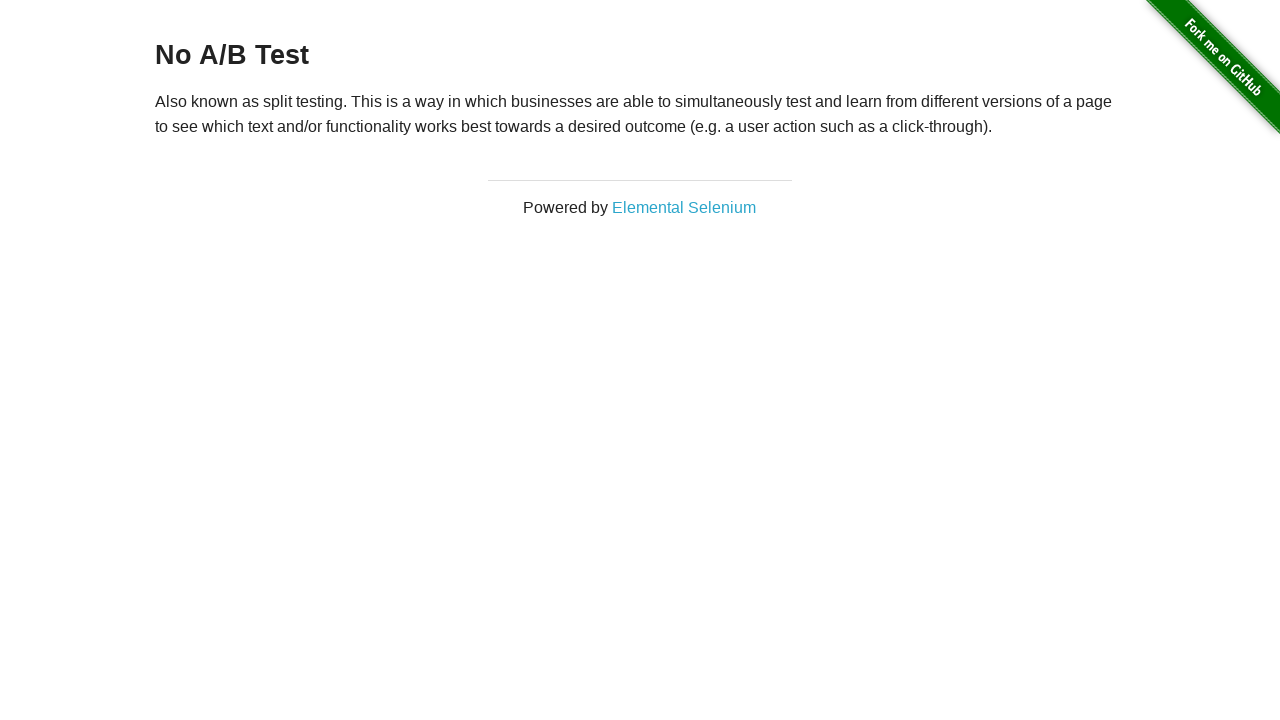

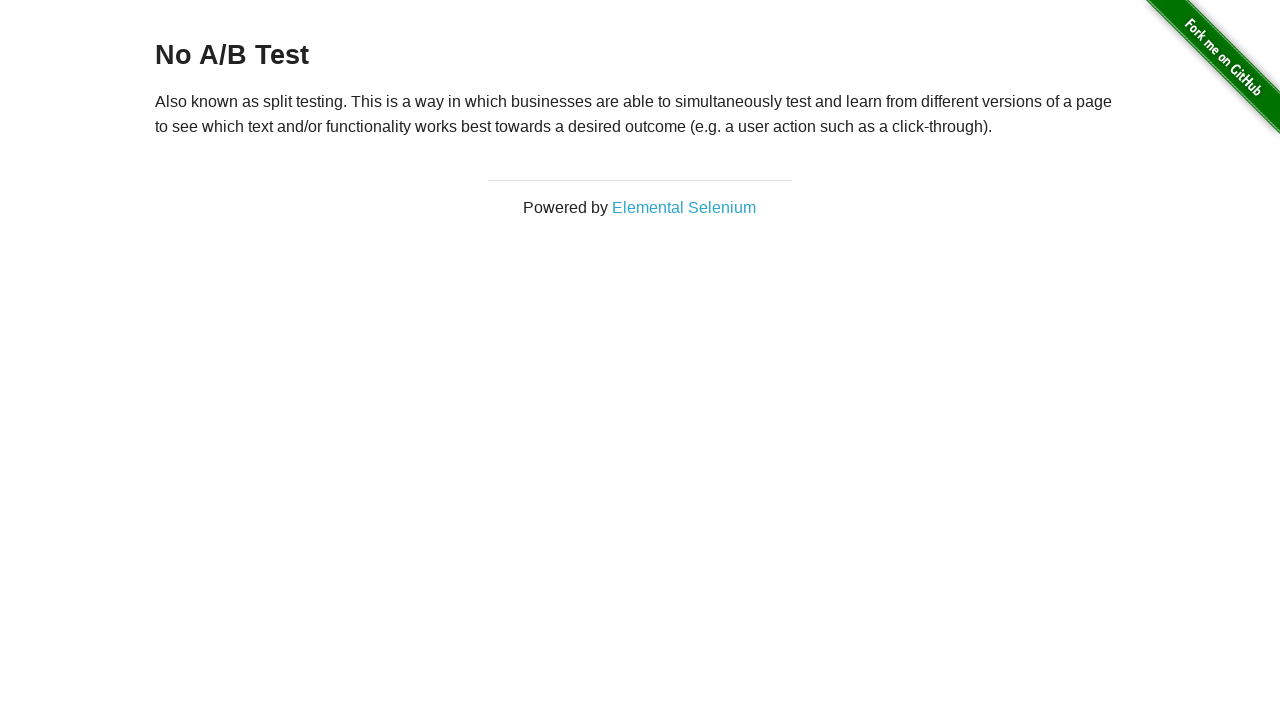